Tests mouse hover functionality by hovering over four different images (compass, calendar, award, landscape) and verifying that the corresponding caption text appears near each image.

Starting URL: https://bonigarcia.dev/selenium-webdriver-java/mouse-over.html

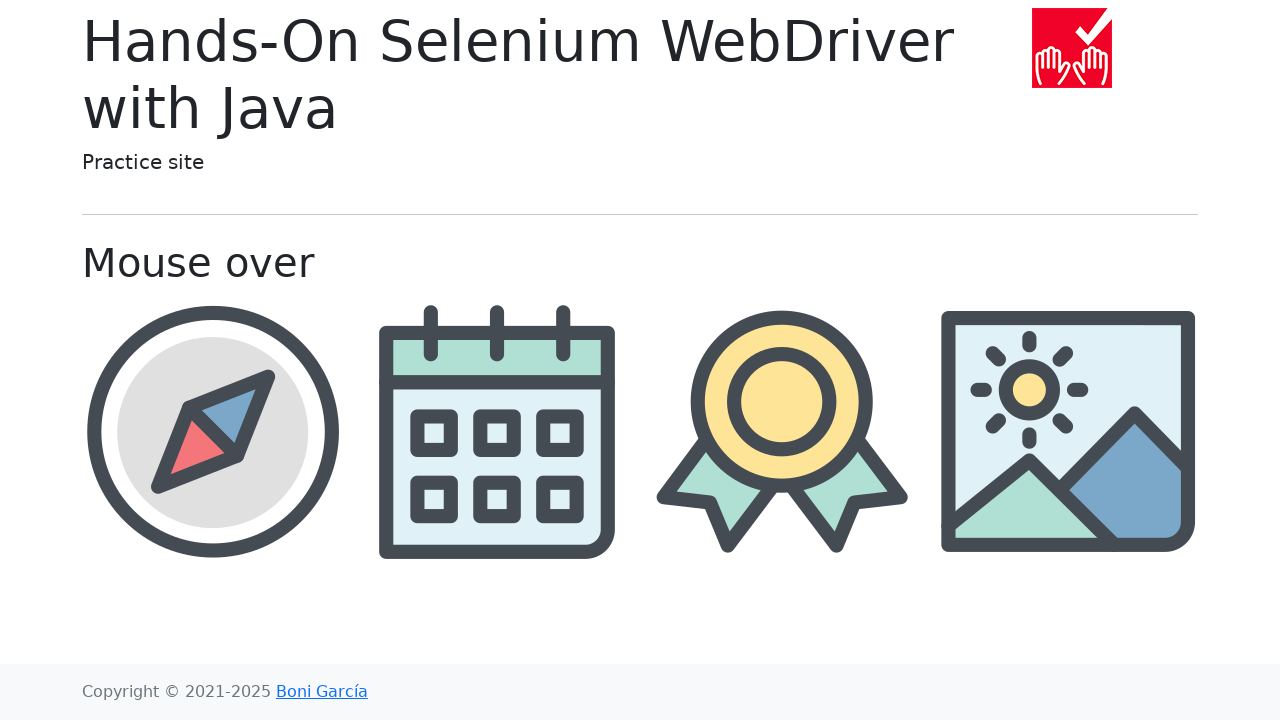

Hovered over compass image at (212, 431) on //img[@src='img/compass.png']
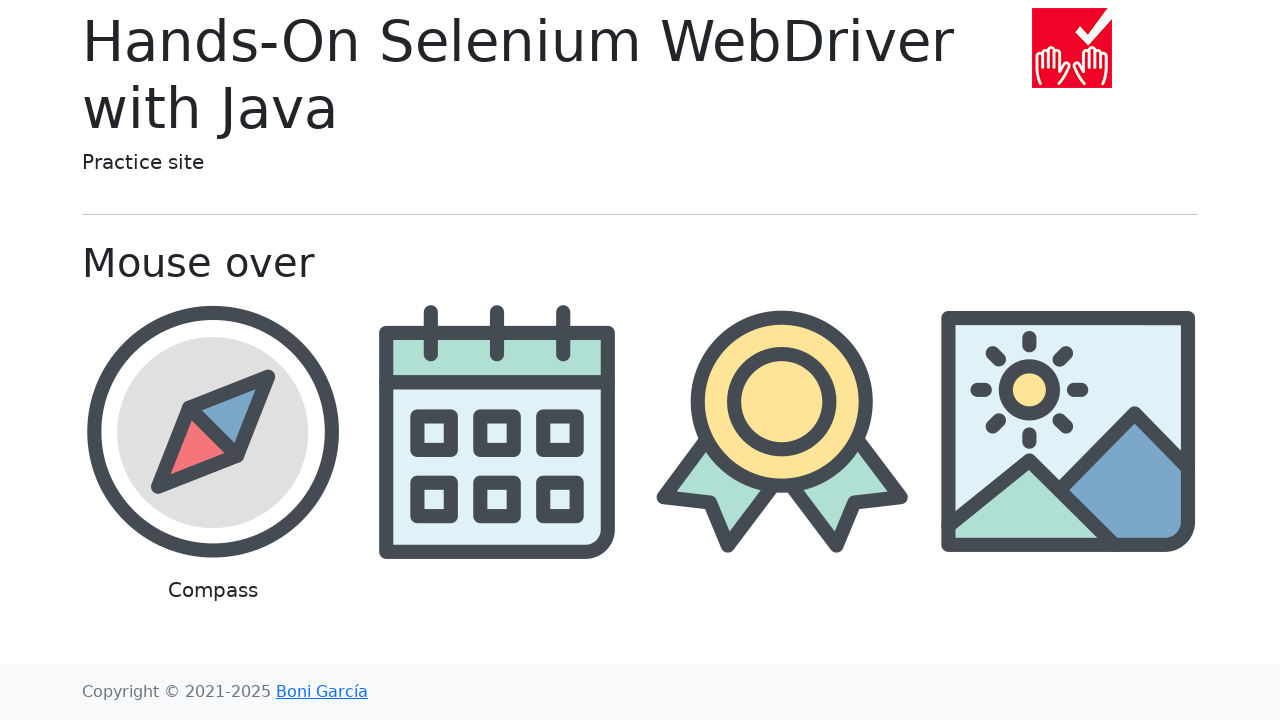

Waited for compass caption to appear
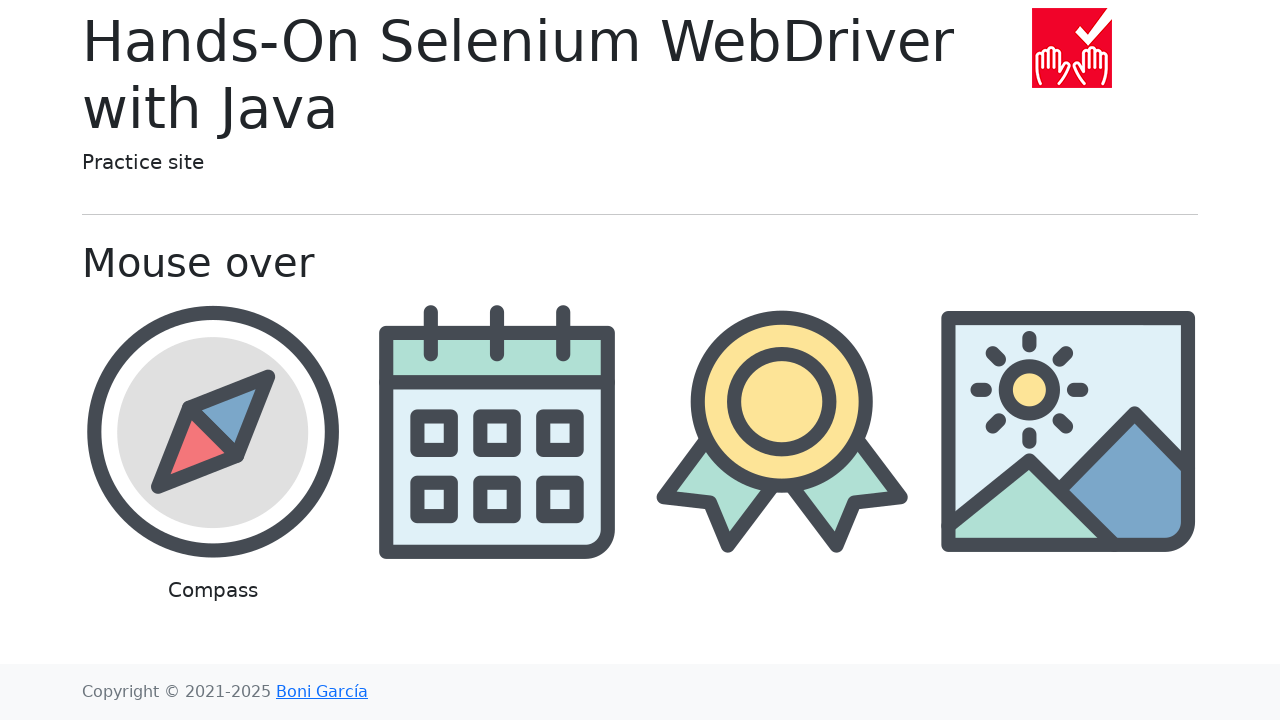

Retrieved caption text for compass
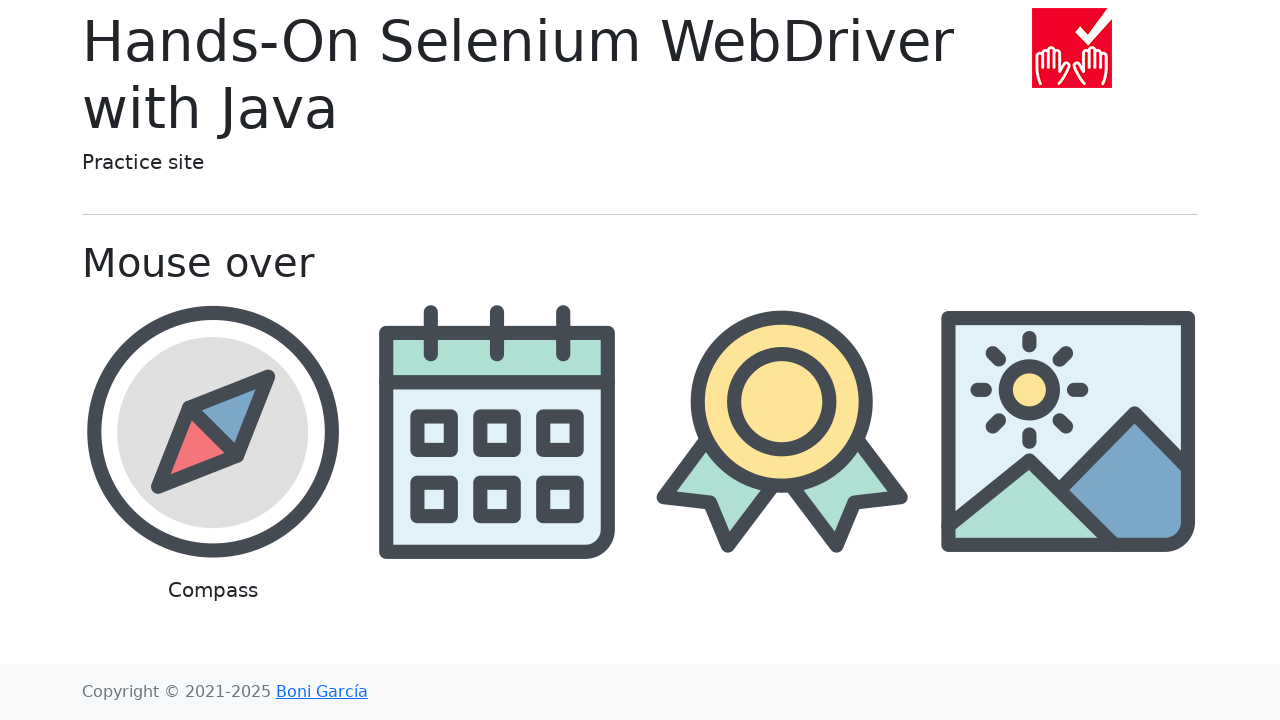

Verified caption for compass contains expected text
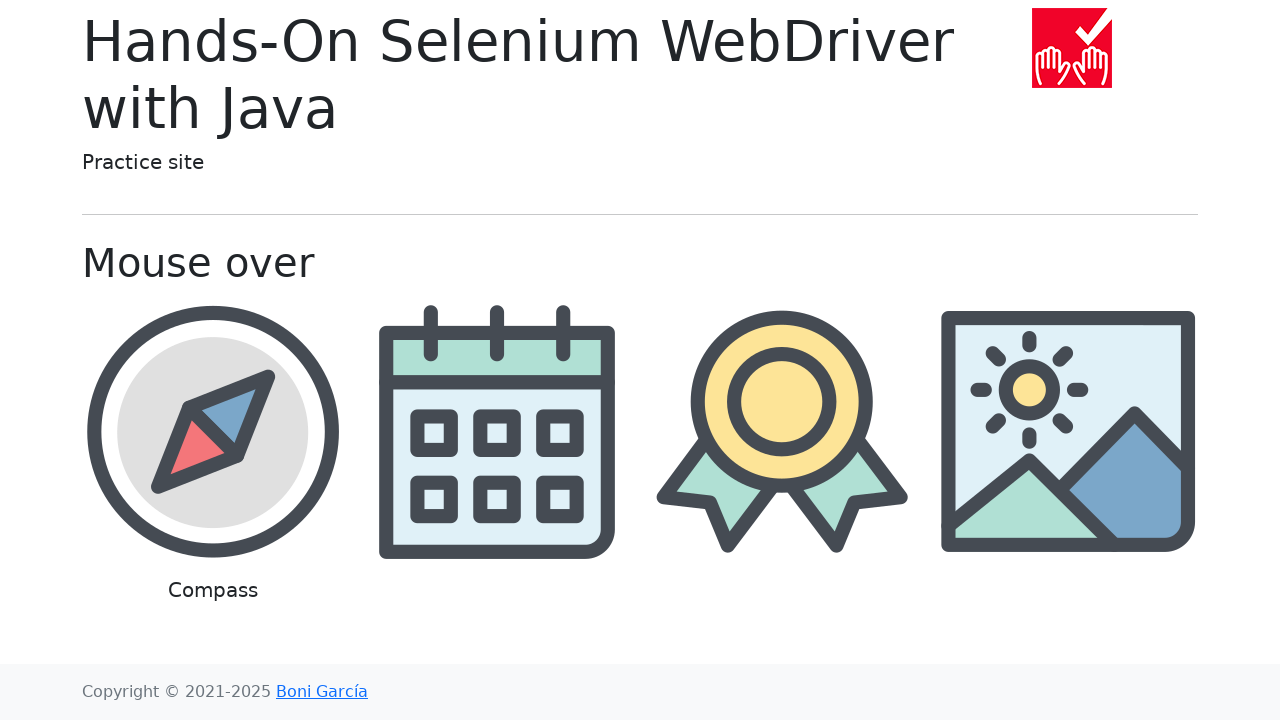

Hovered over calendar image at (498, 431) on //img[@src='img/calendar.png']
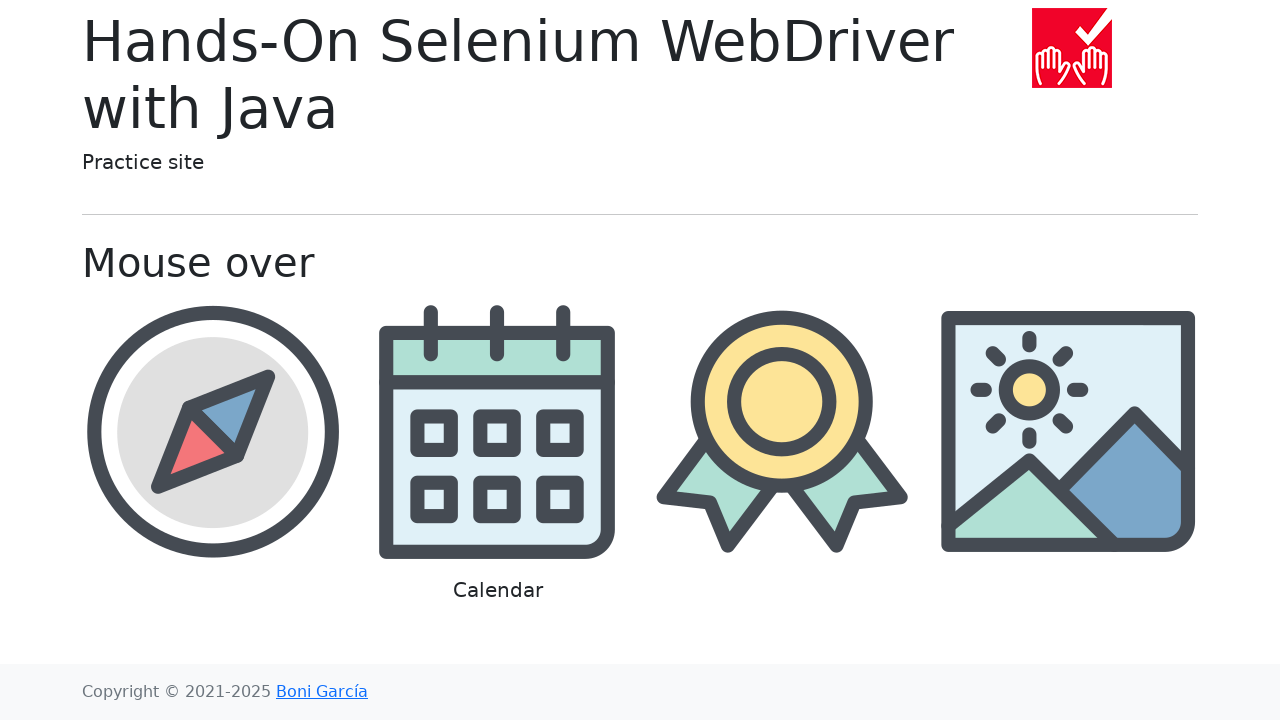

Waited for calendar caption to appear
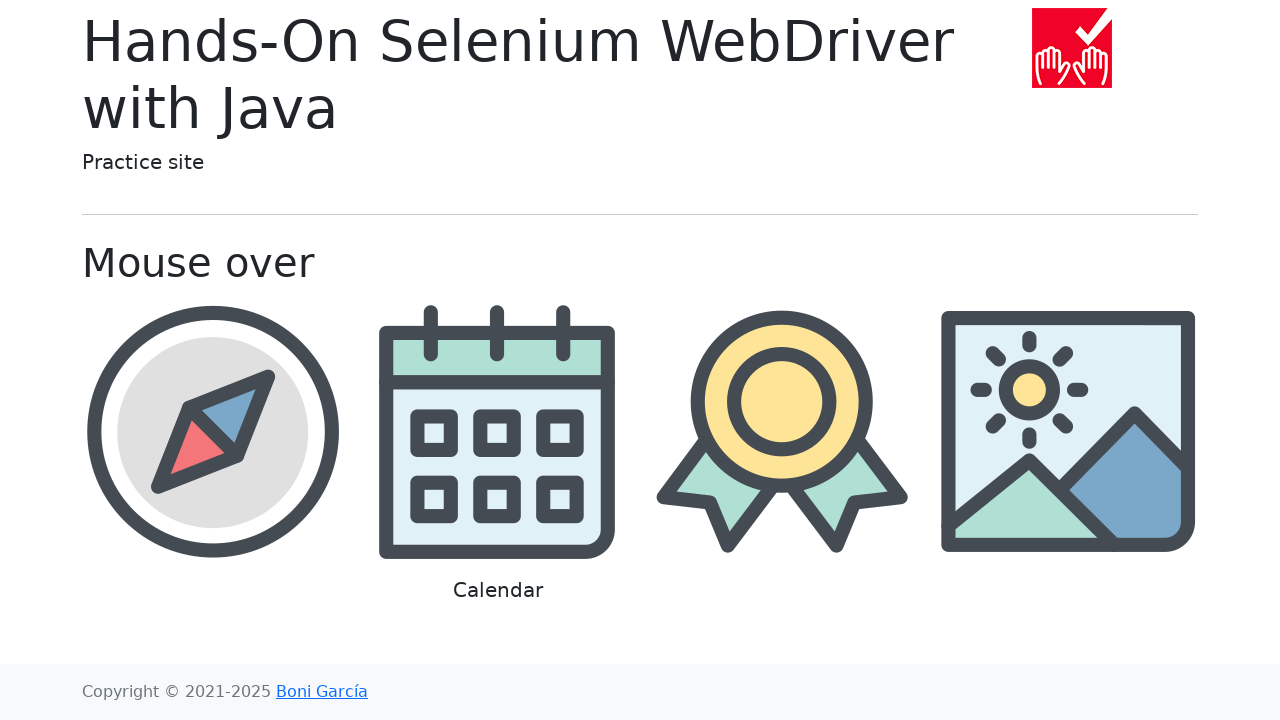

Retrieved caption text for calendar
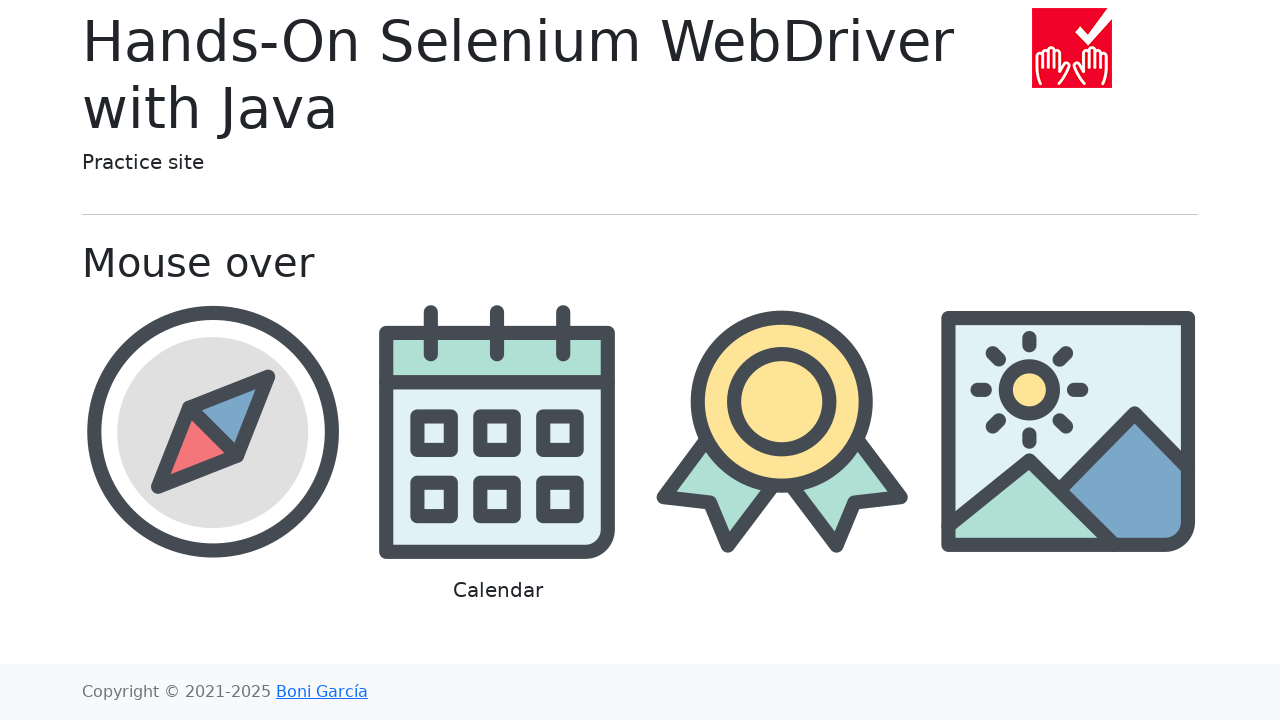

Verified caption for calendar contains expected text
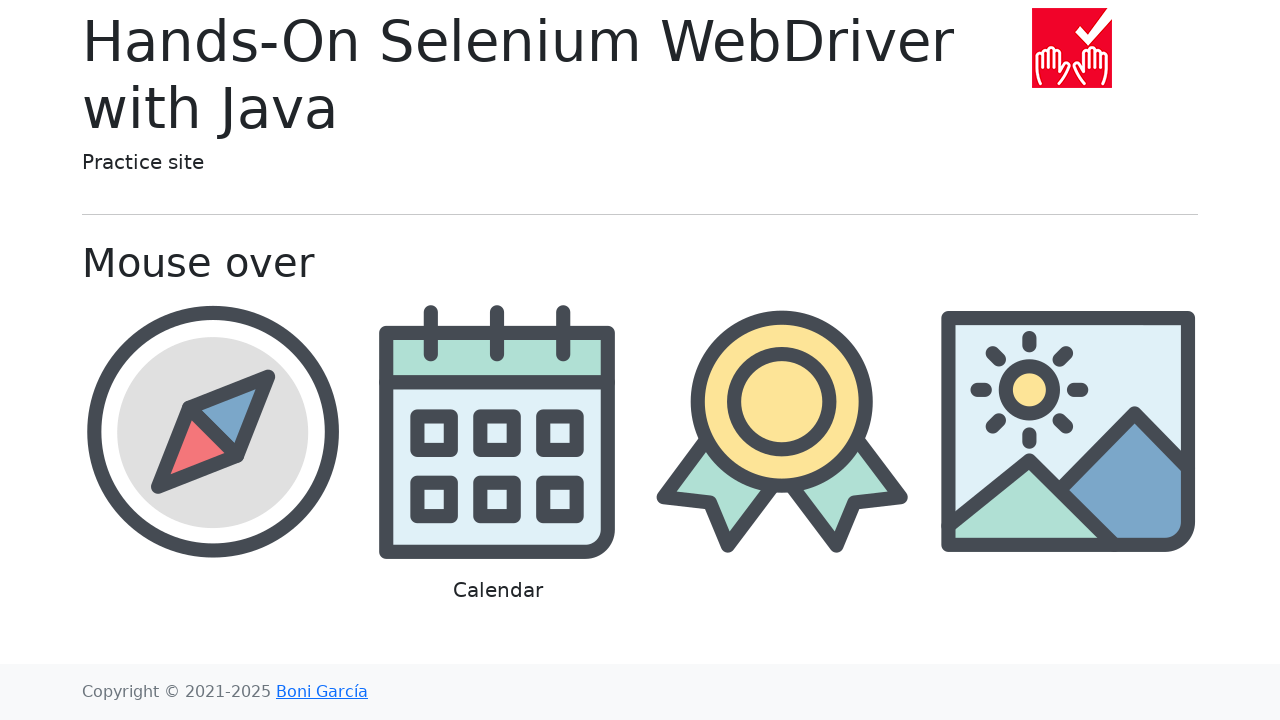

Hovered over award image at (782, 431) on //img[@src='img/award.png']
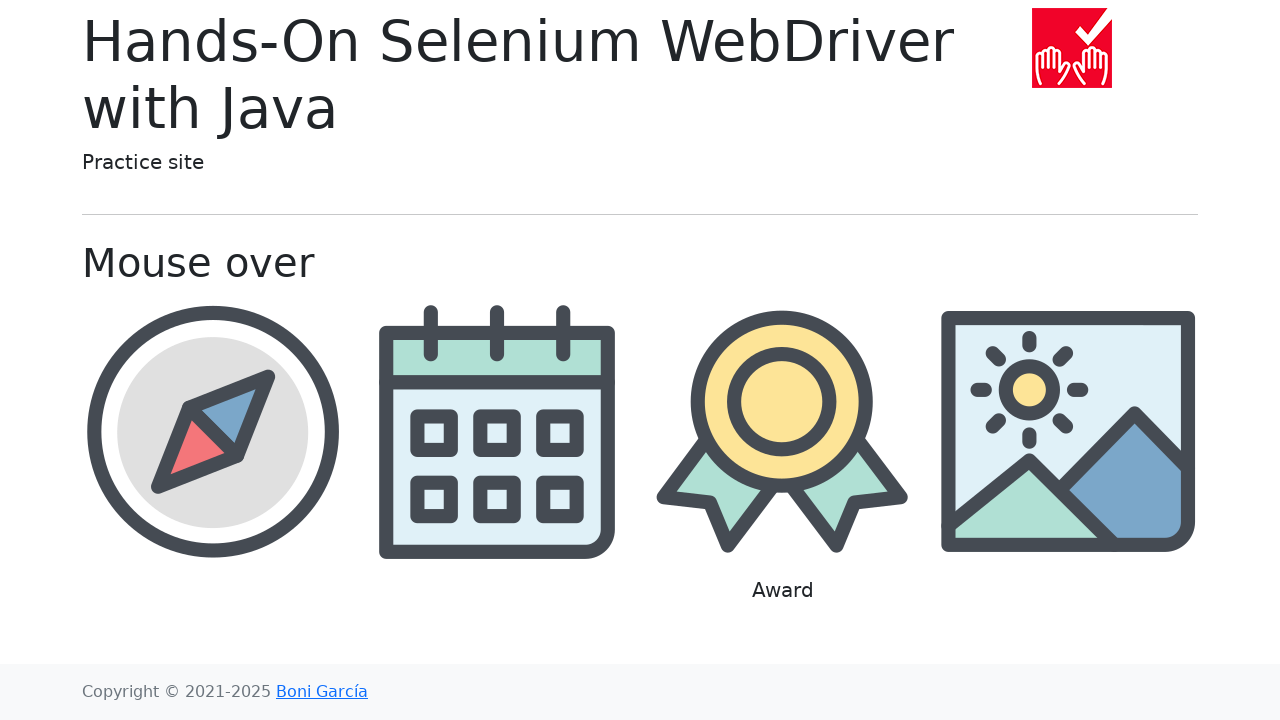

Waited for award caption to appear
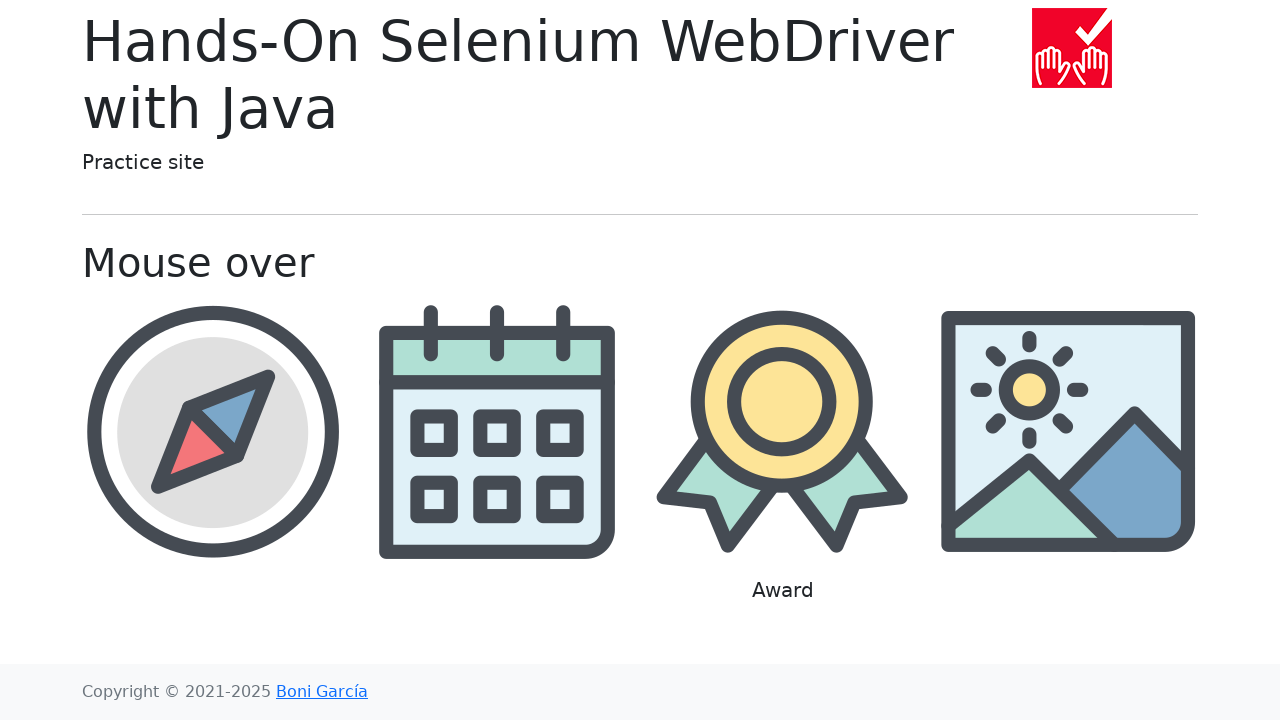

Retrieved caption text for award
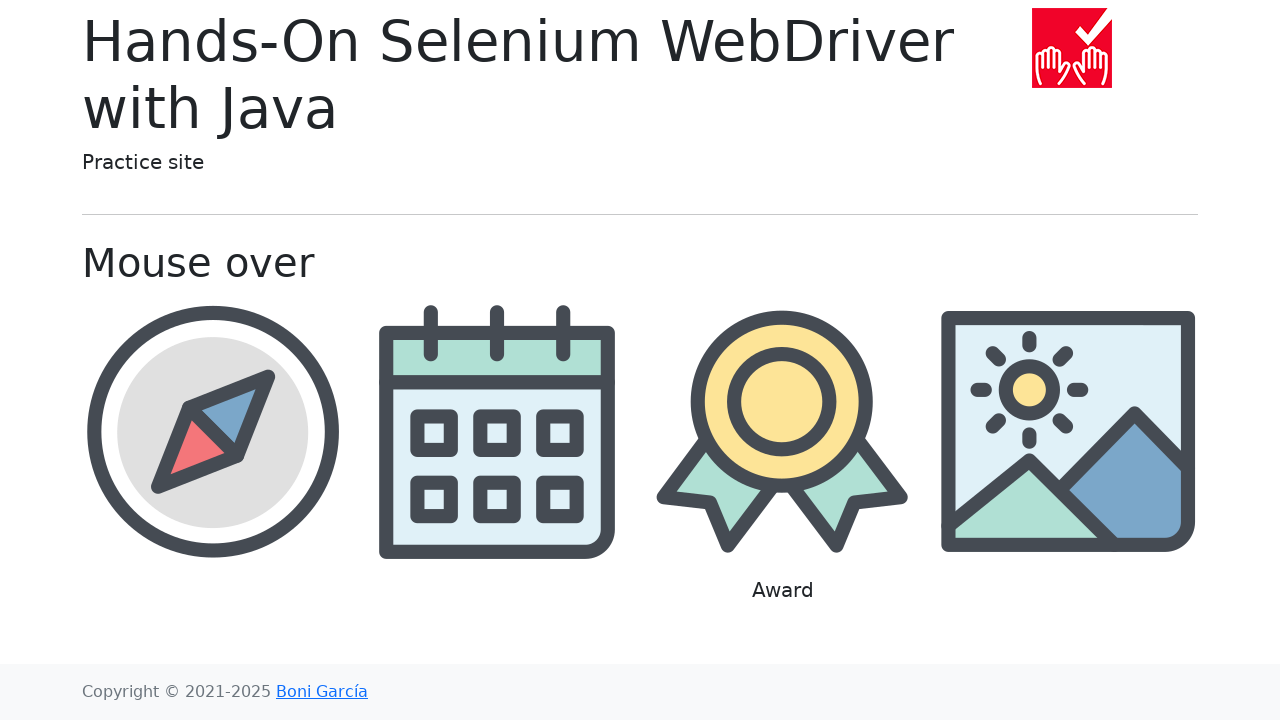

Verified caption for award contains expected text
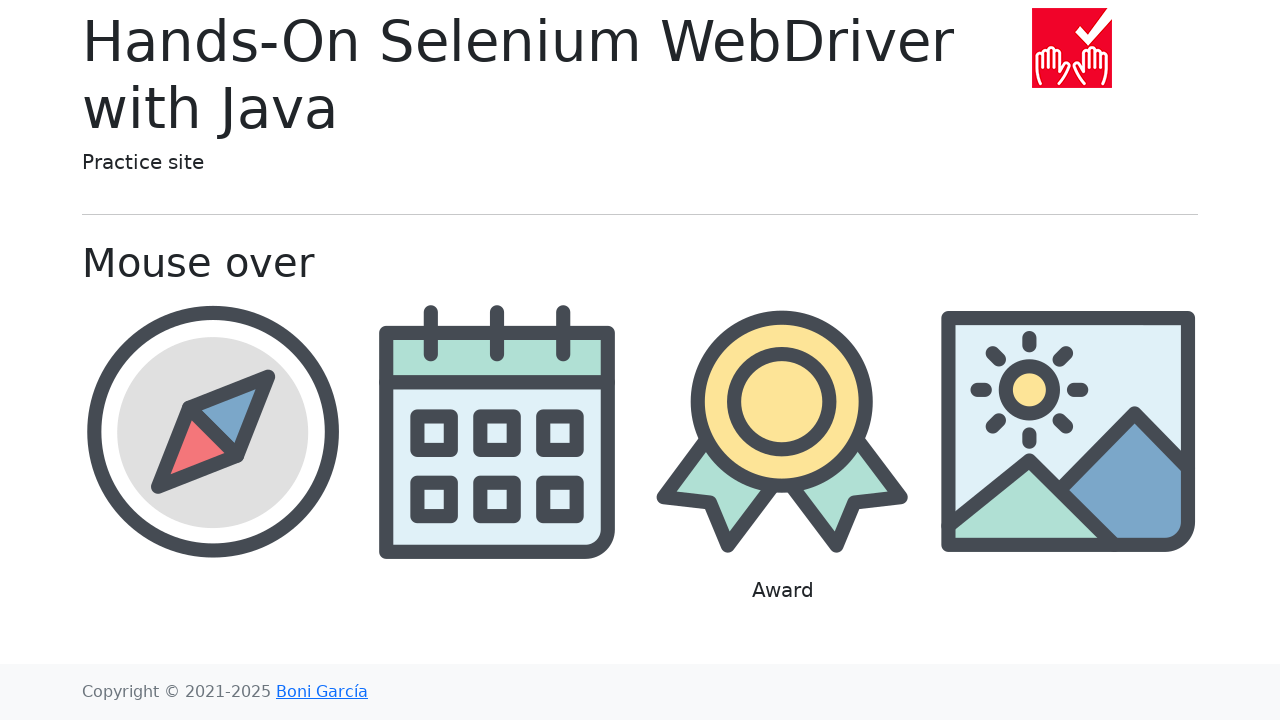

Hovered over landscape image at (1068, 431) on //img[@src='img/landscape.png']
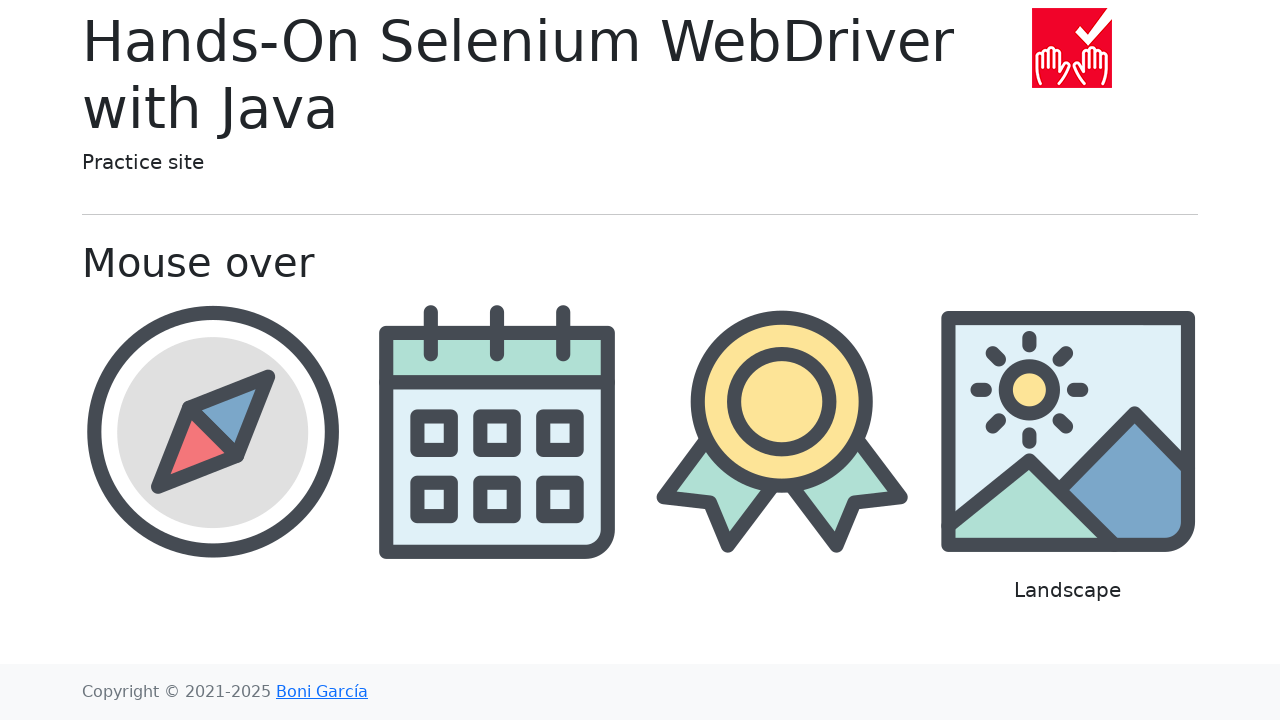

Waited for landscape caption to appear
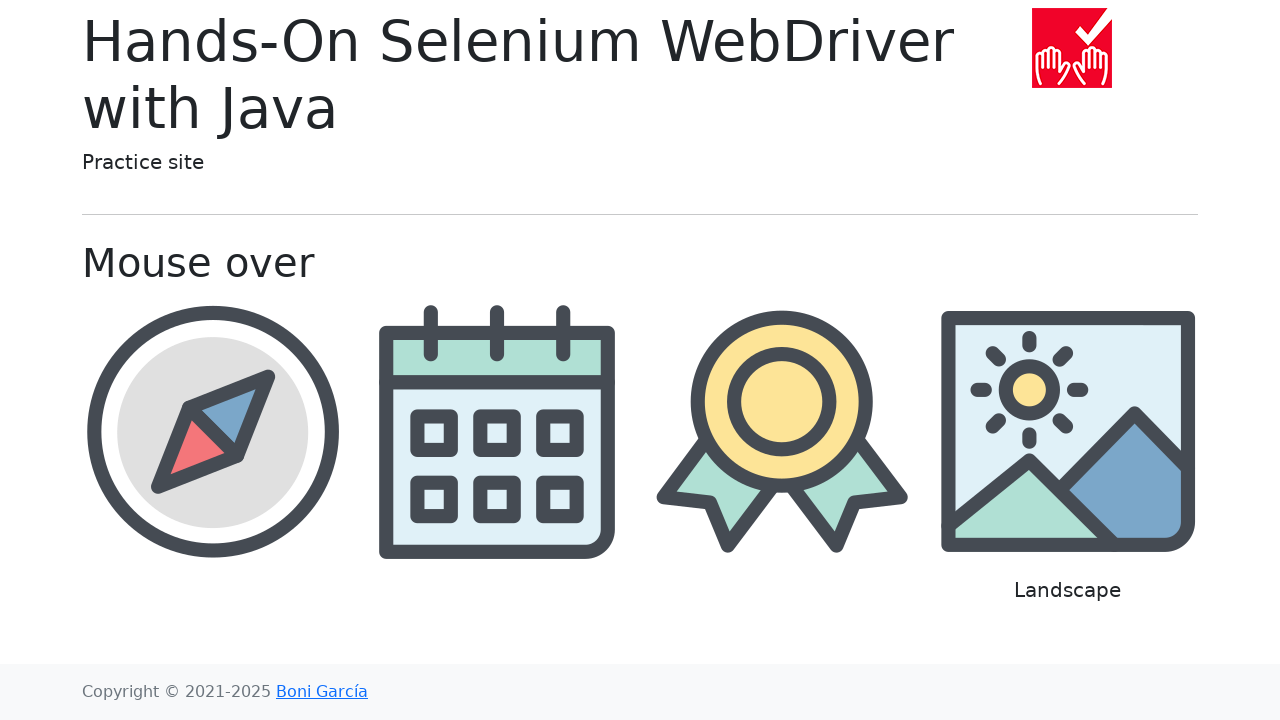

Retrieved caption text for landscape
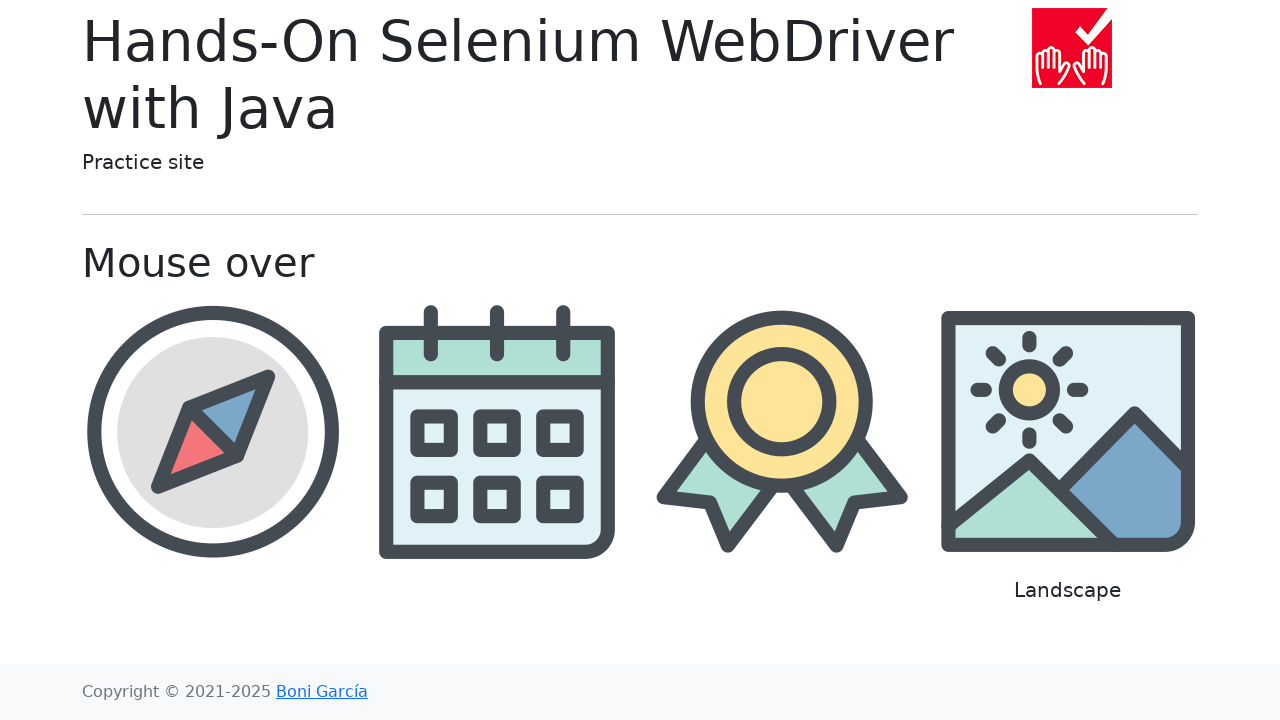

Verified caption for landscape contains expected text
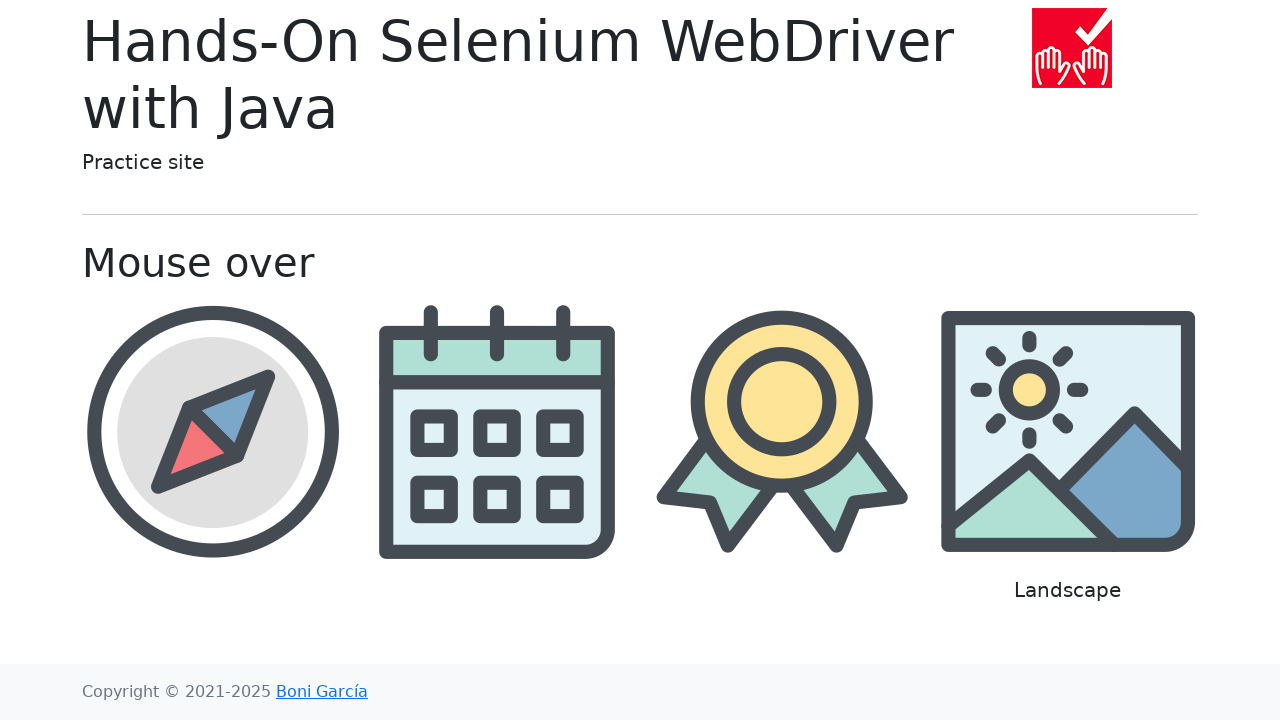

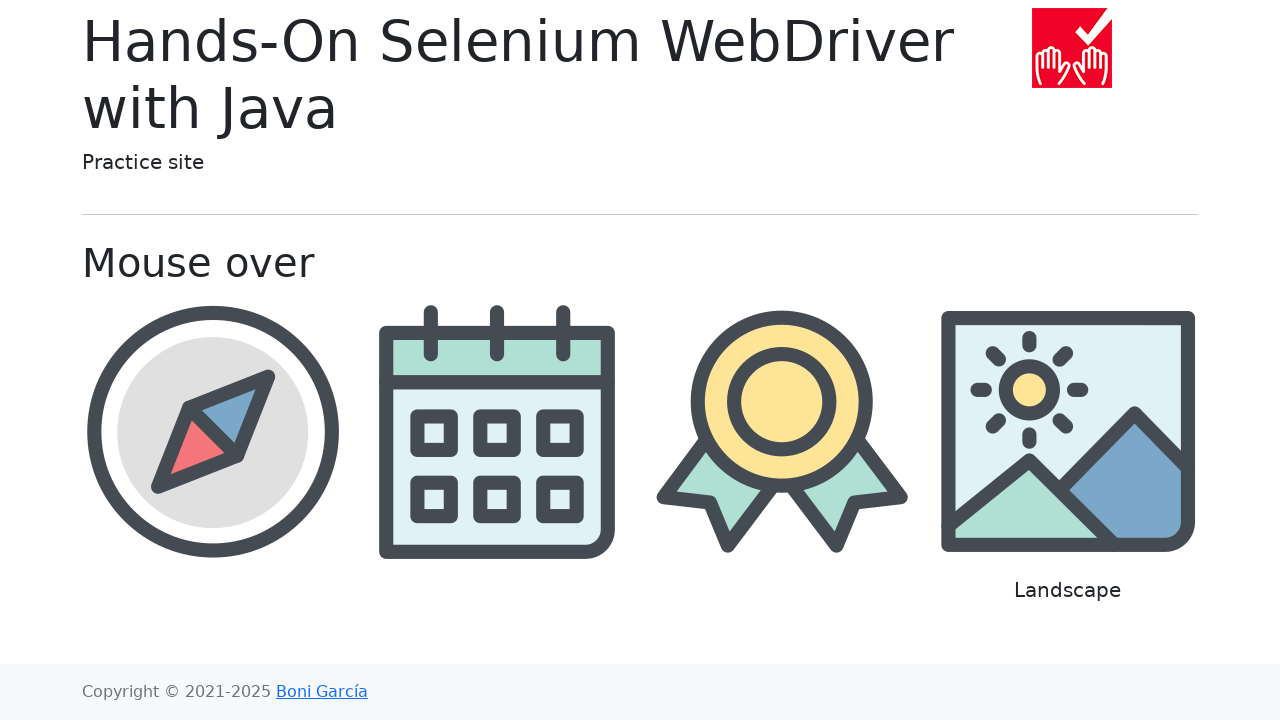